Tests hover tooltip functionality by hovering over an age input field and verifying the tooltip content is displayed.

Starting URL: https://jqueryui.com/resources/demos/tooltip/default.html

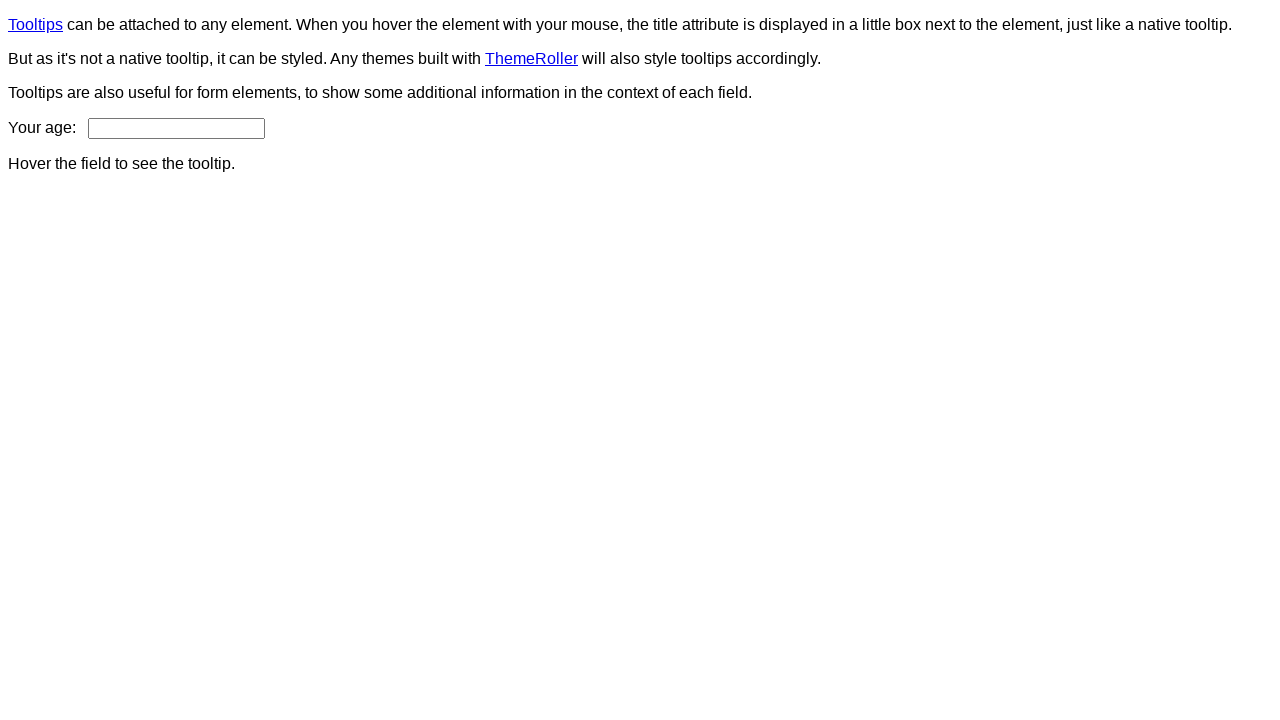

Hovered over age input field to trigger tooltip at (176, 128) on #age
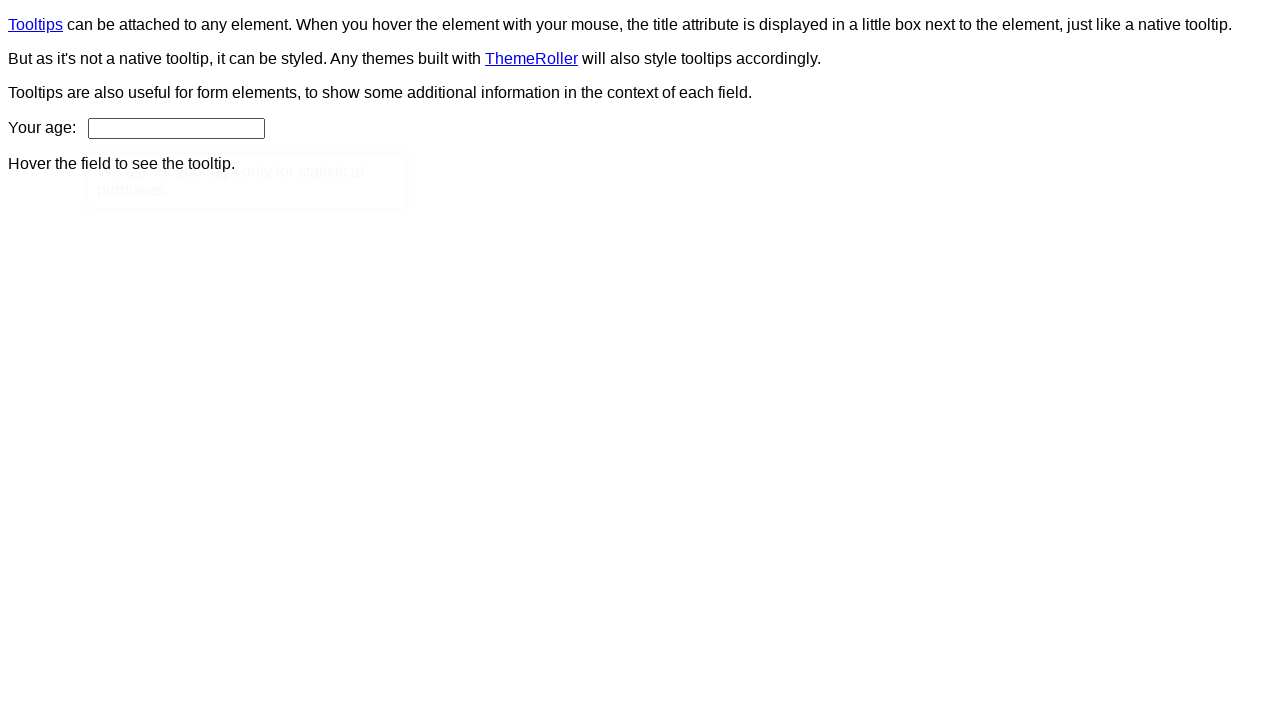

Tooltip content appeared and is now visible
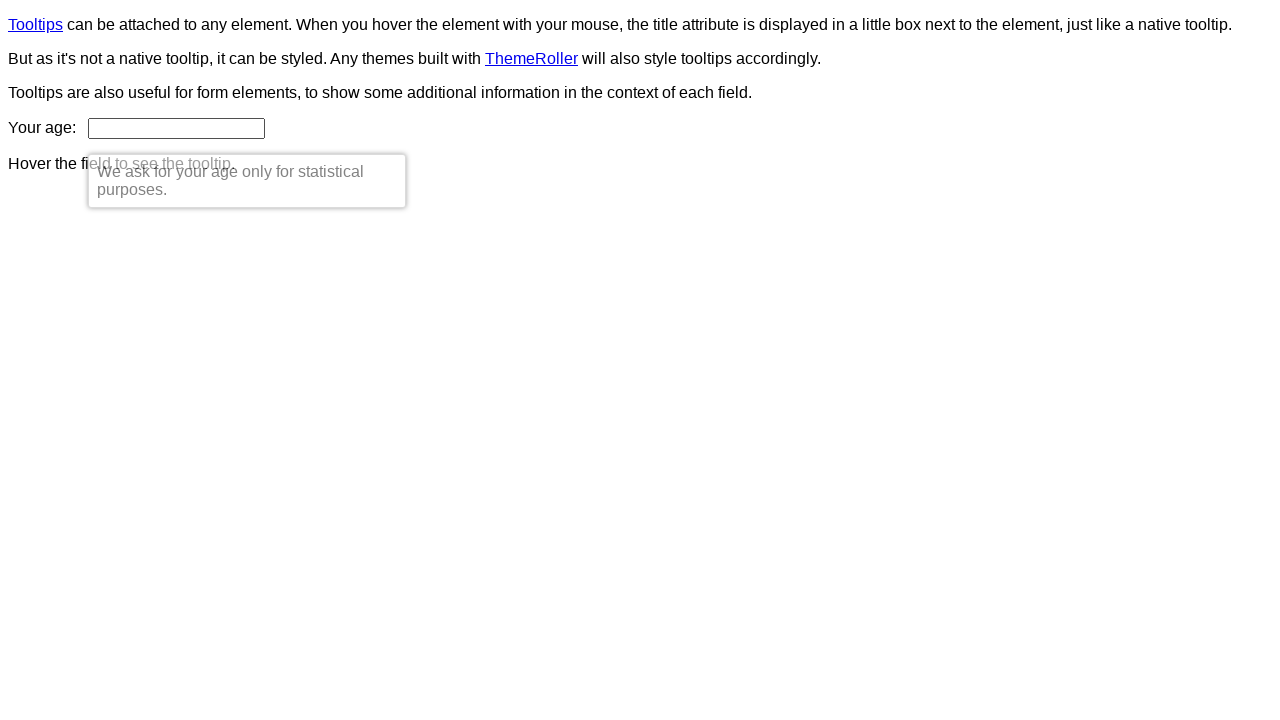

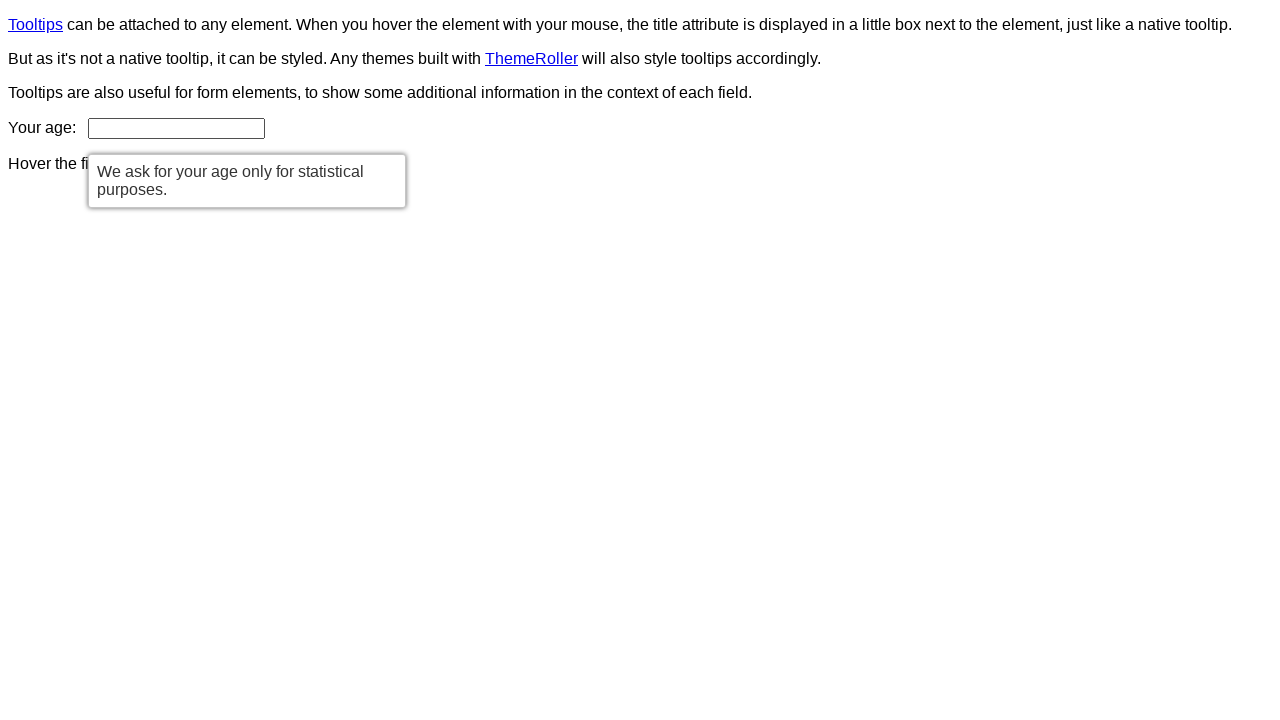